Tests checkbox functionality by clicking a checkbox and verifying it becomes selected

Starting URL: https://the-internet.herokuapp.com/checkboxes

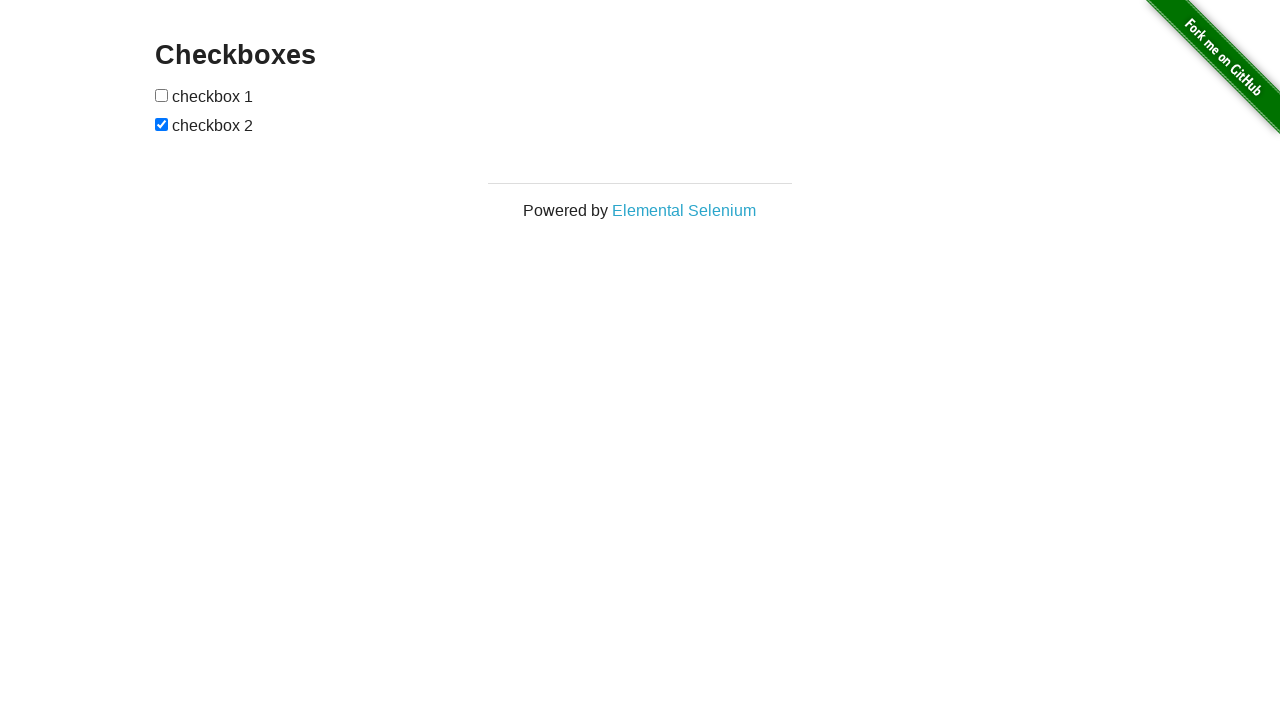

Clicked the first checkbox at (162, 95) on input[type='checkbox'] >> nth=0
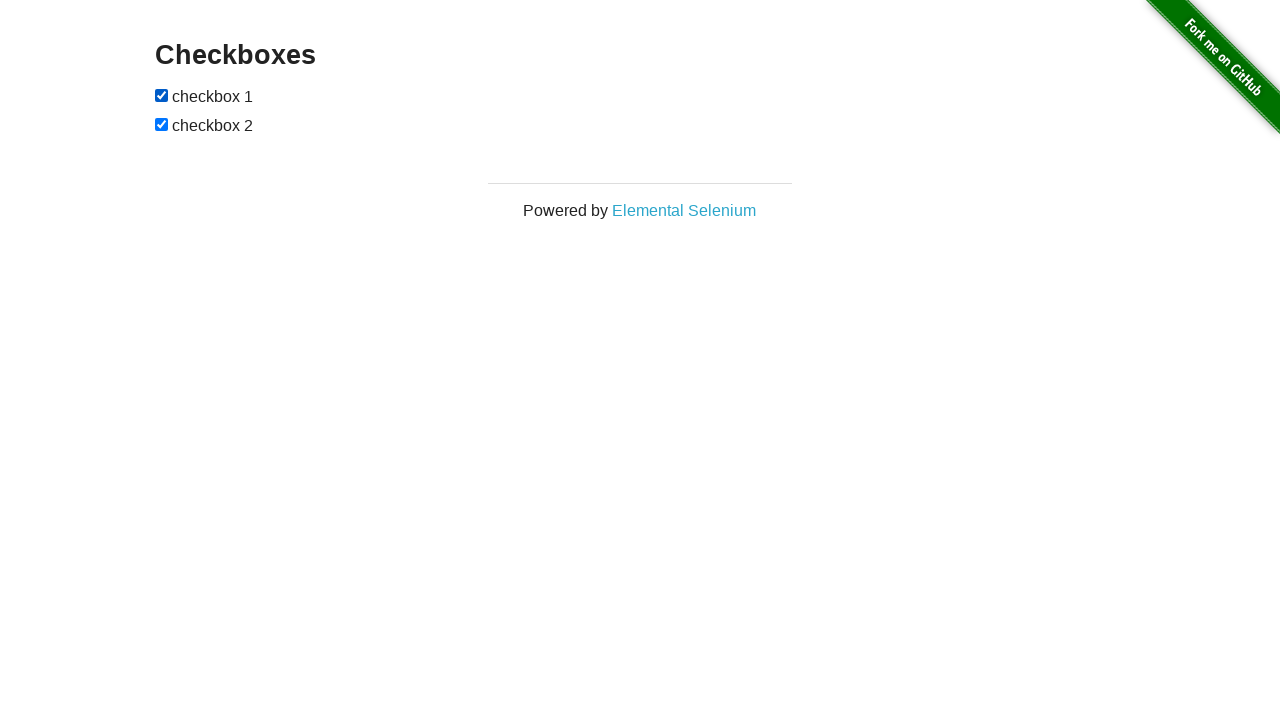

Verified checkbox is now selected
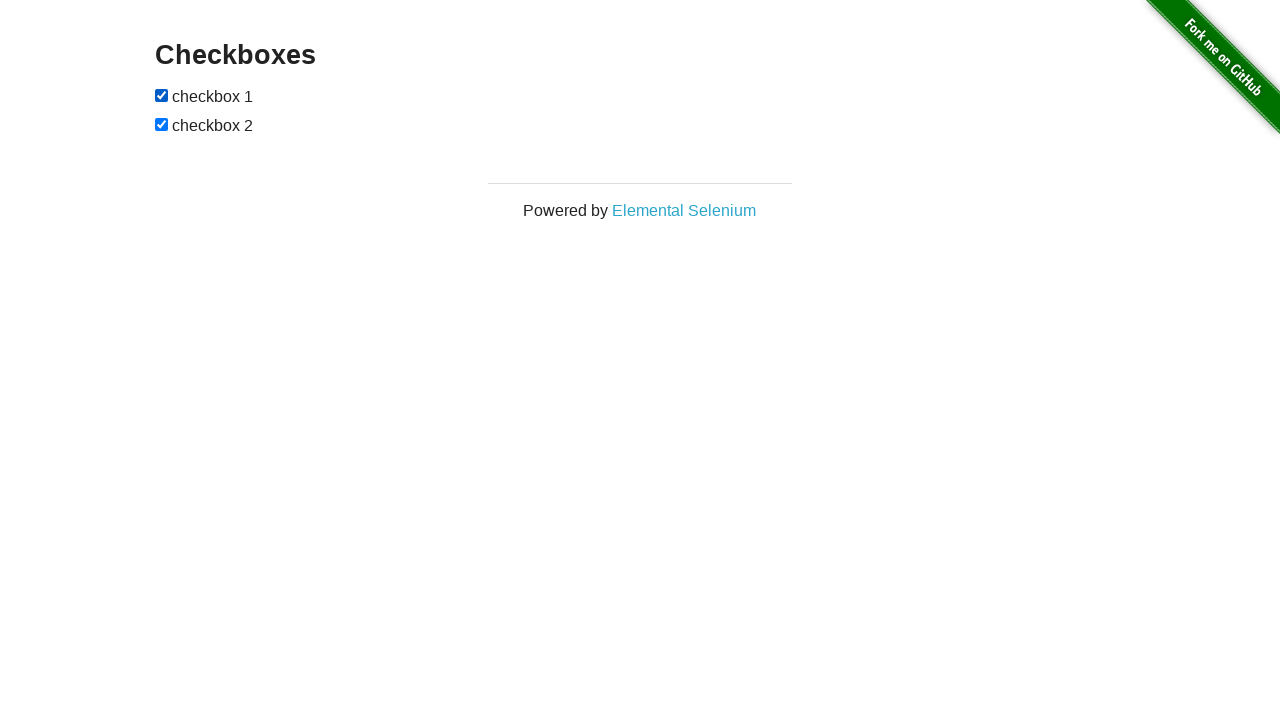

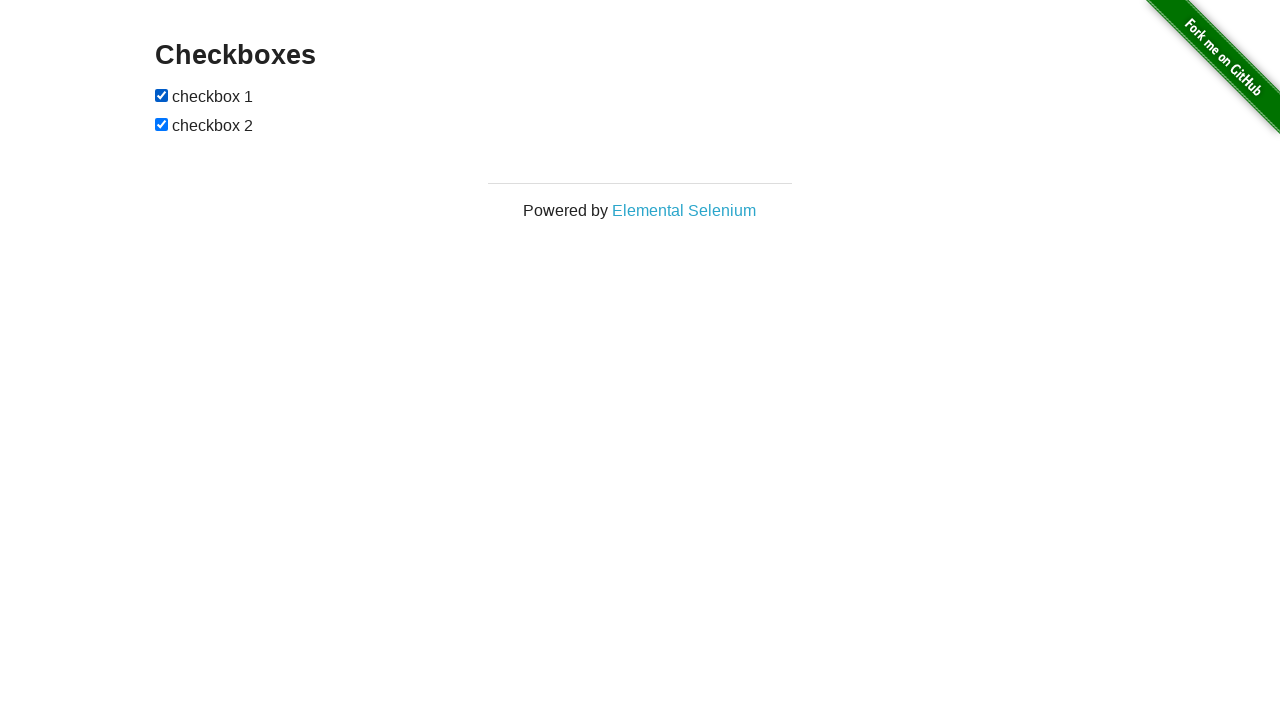